Tests the search functionality by searching for programming languages by name "python" and verifying that all results contain the search term

Starting URL: https://www.99-bottles-of-beer.net/

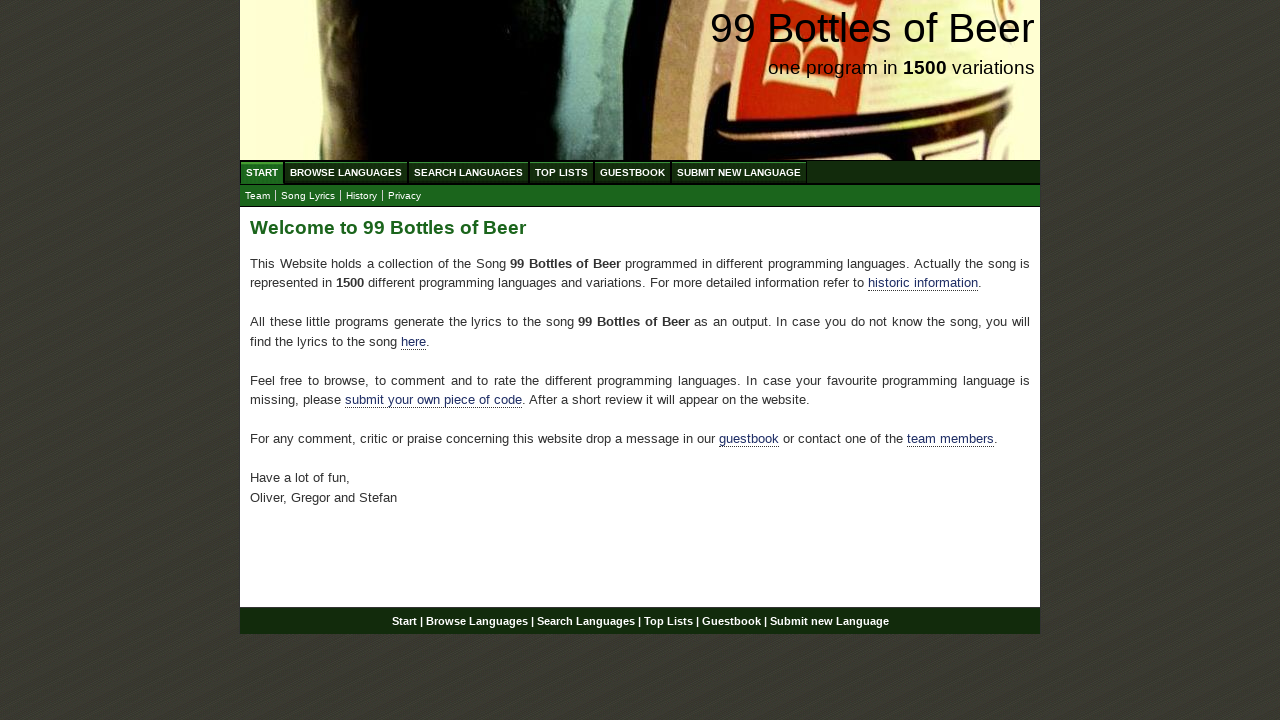

Clicked on Search Languages menu at (468, 172) on xpath=//ul[@id='menu']/li/a[@href='/search.html']
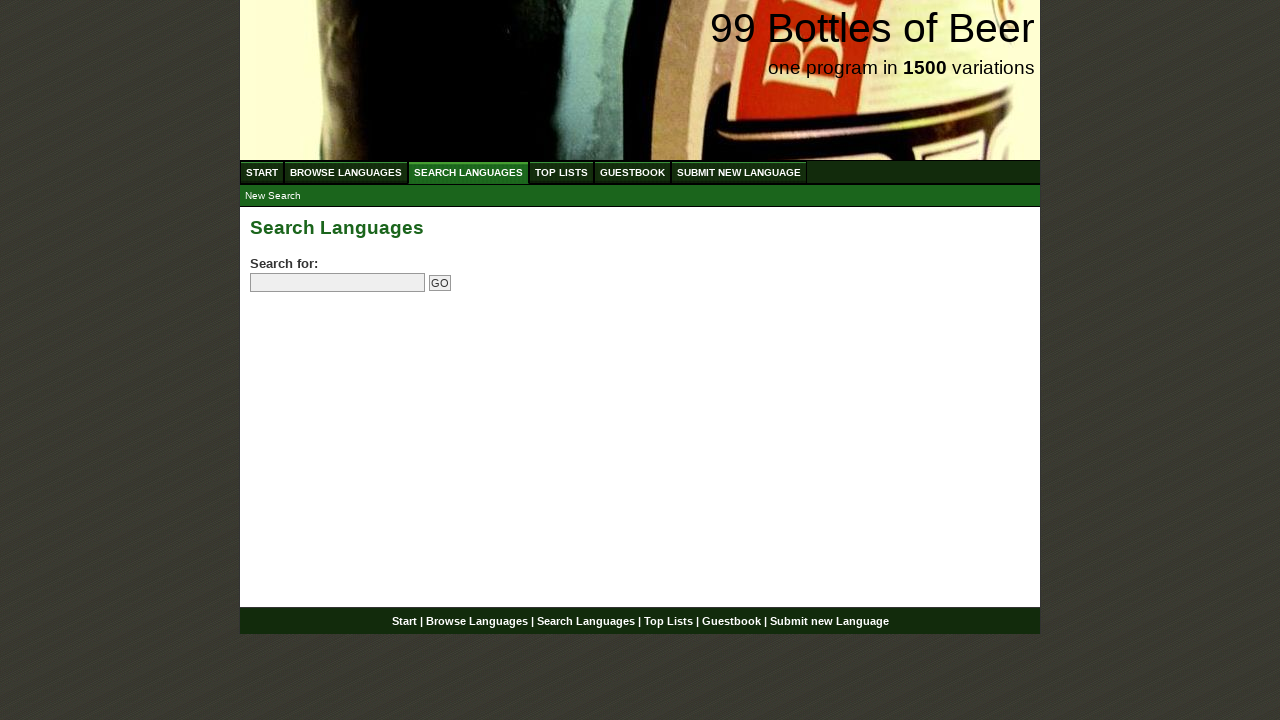

Clicked on search input field at (338, 283) on input[name='search']
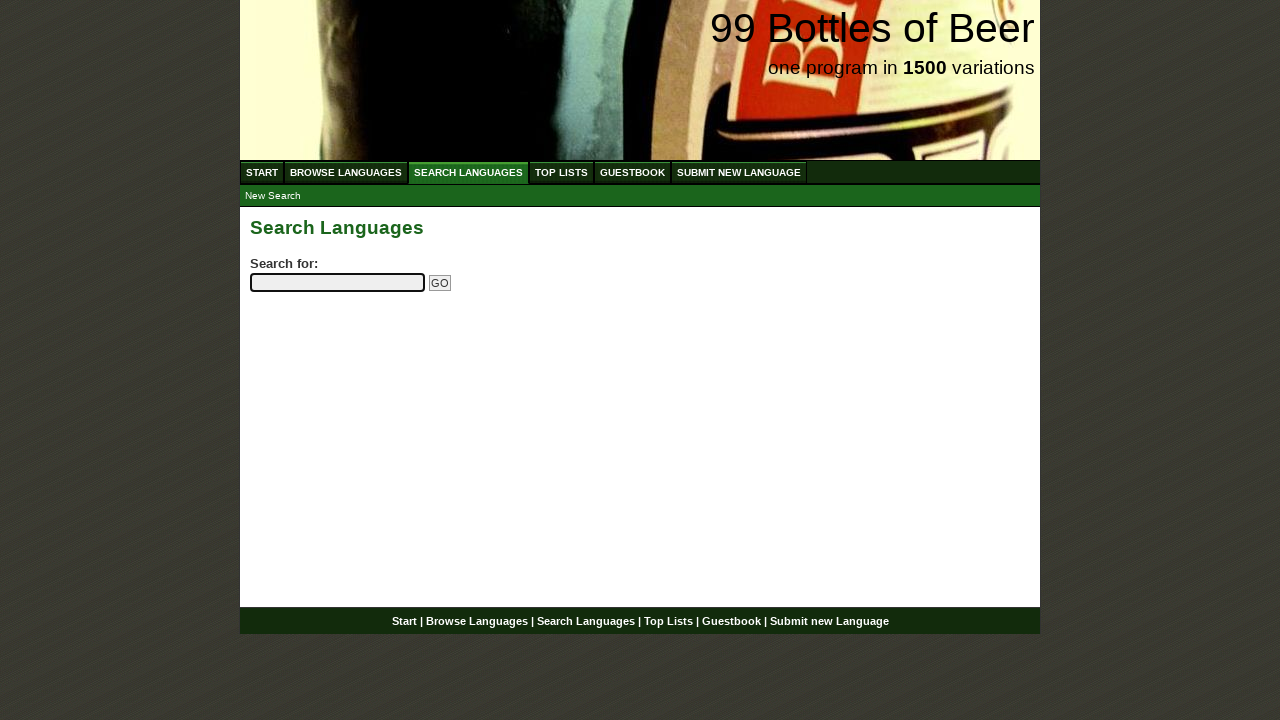

Filled search field with 'python' on input[name='search']
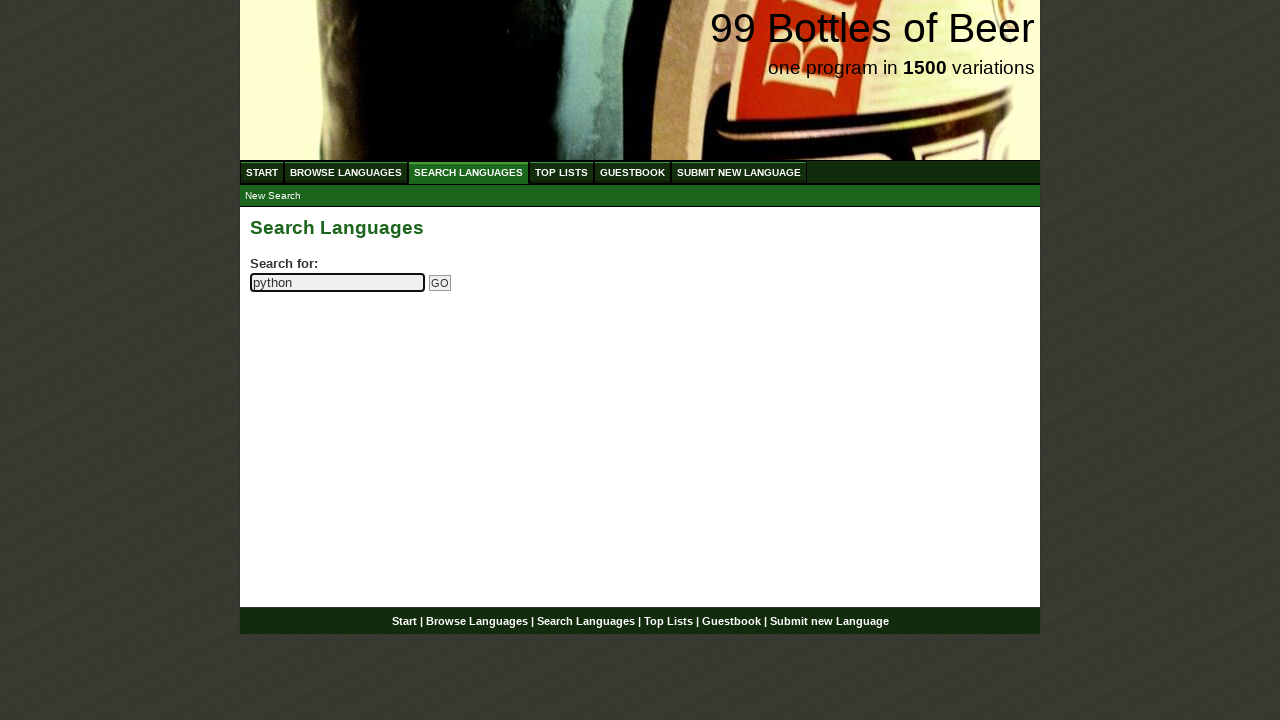

Clicked Go button to submit search at (440, 283) on input[name='submitsearch']
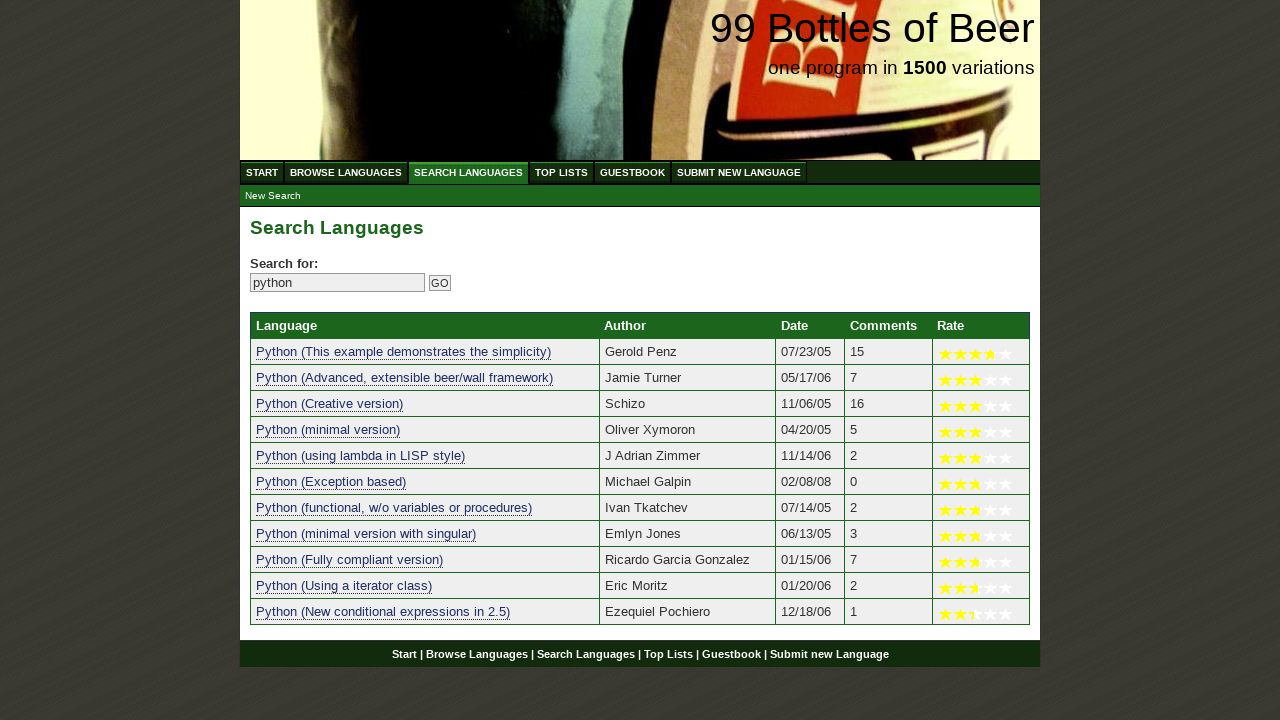

Search results table loaded successfully
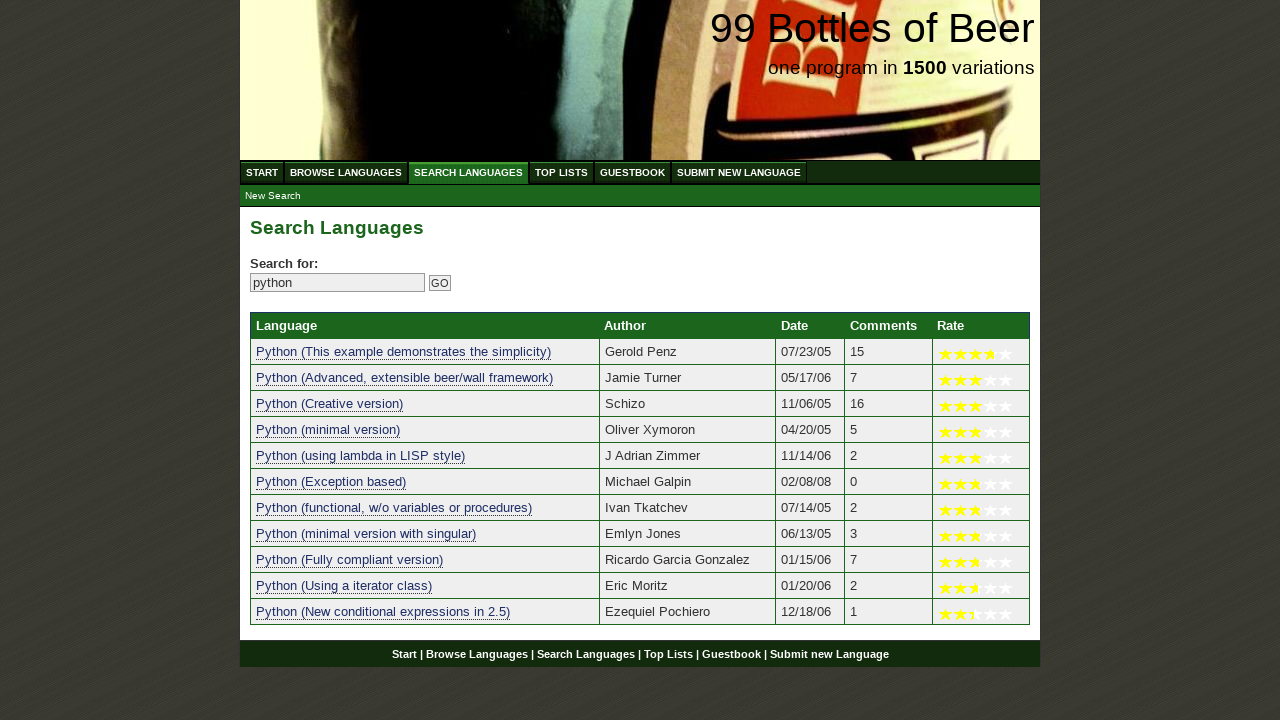

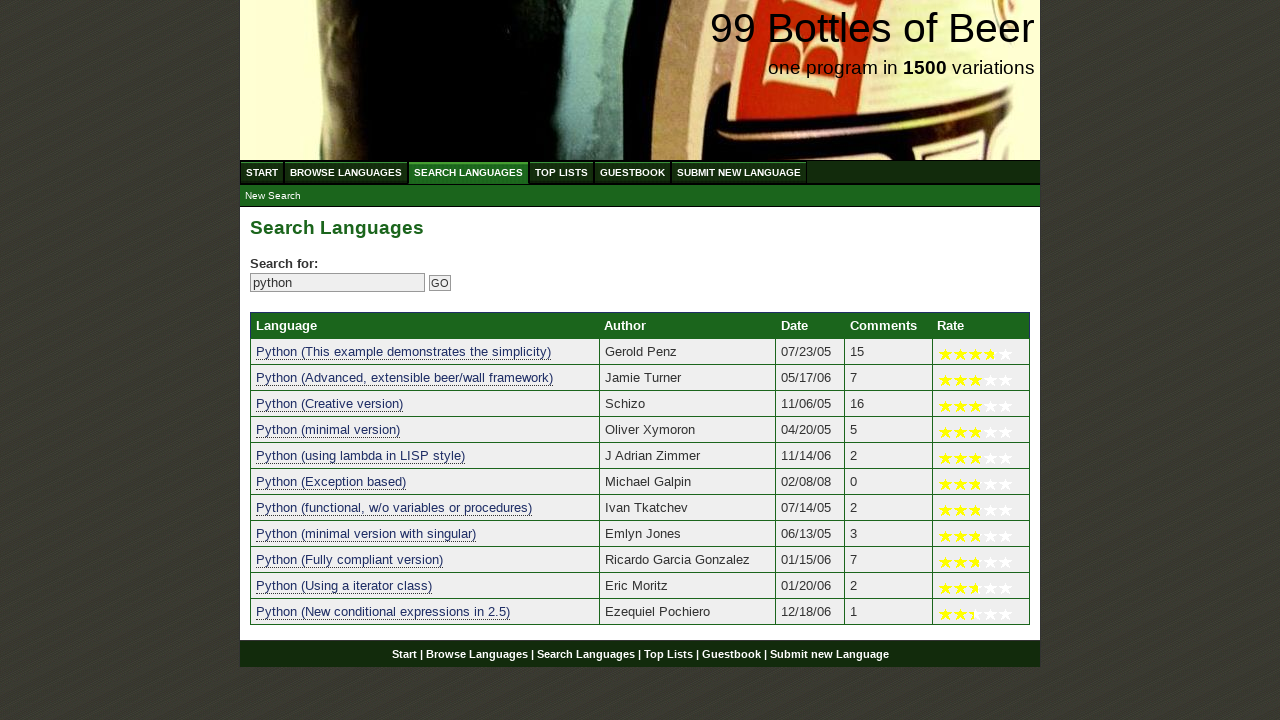